Tests simple alert handling by triggering an alert dialog and accepting it

Starting URL: https://seleniumautomationpractice.blogspot.com/2018/01/blog-post.html

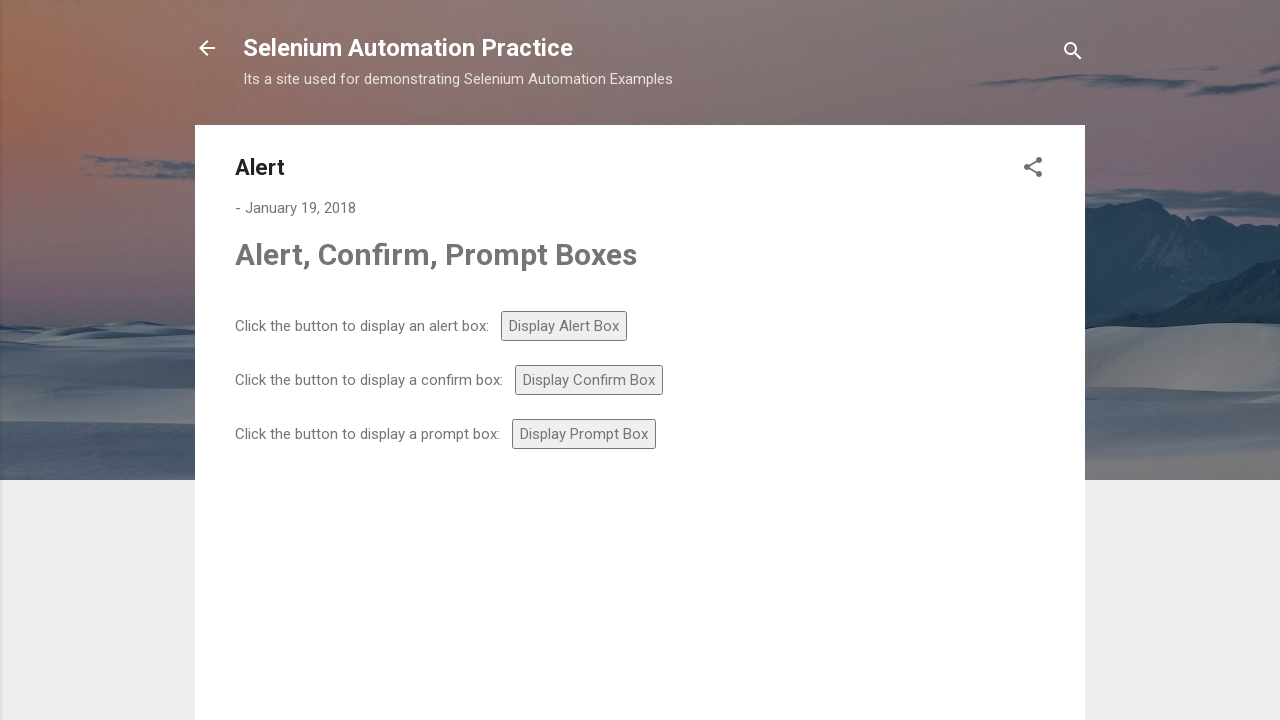

Clicked Simple Alert button to trigger alert dialog at (564, 326) on xpath=//*[@id='alert' and @onclick='alertBox()']
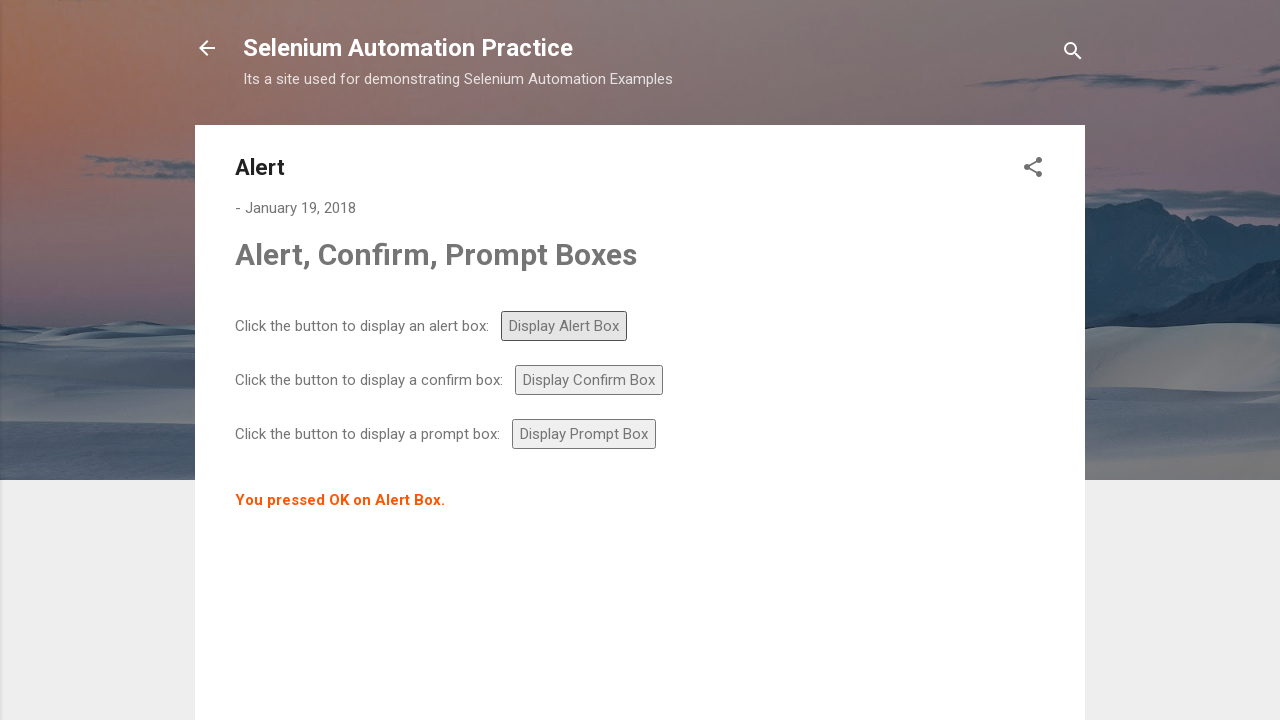

Set up dialog handler to accept alert
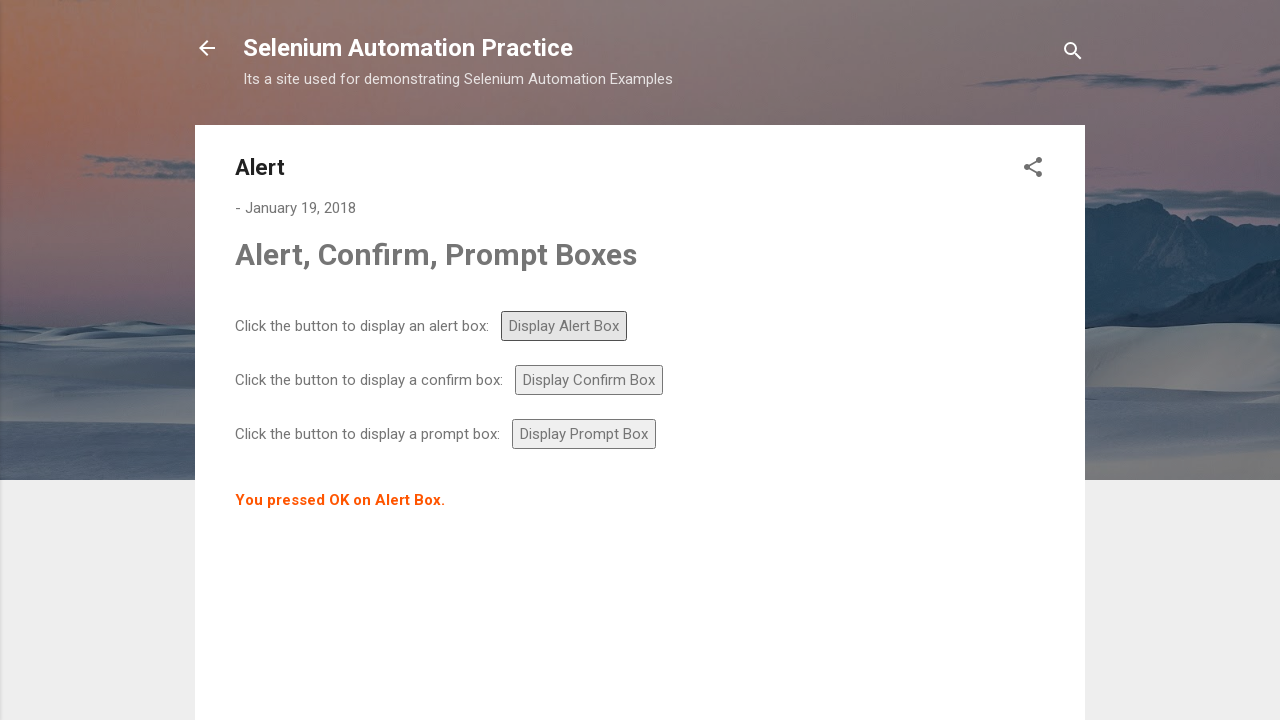

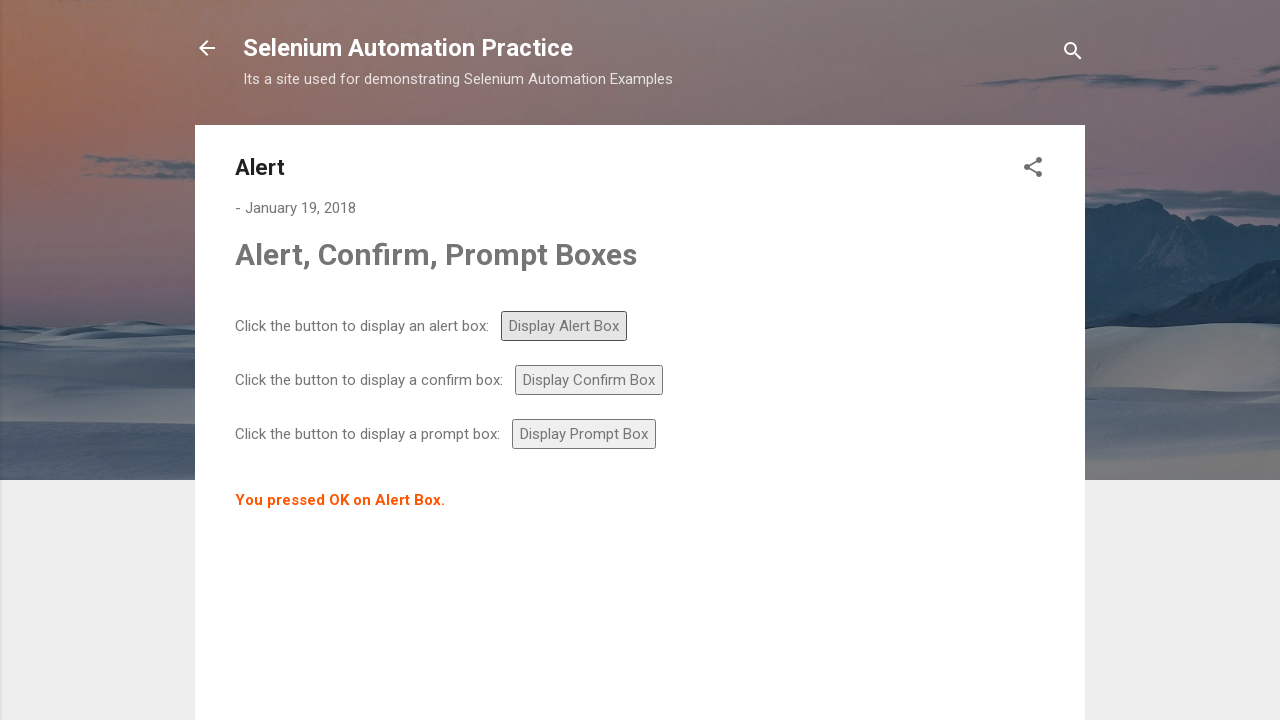